Tests file upload functionality by using the file chooser dialog on a file upload page. The test triggers the file chooser and uploads a sample file.

Starting URL: https://the-internet.herokuapp.com/upload

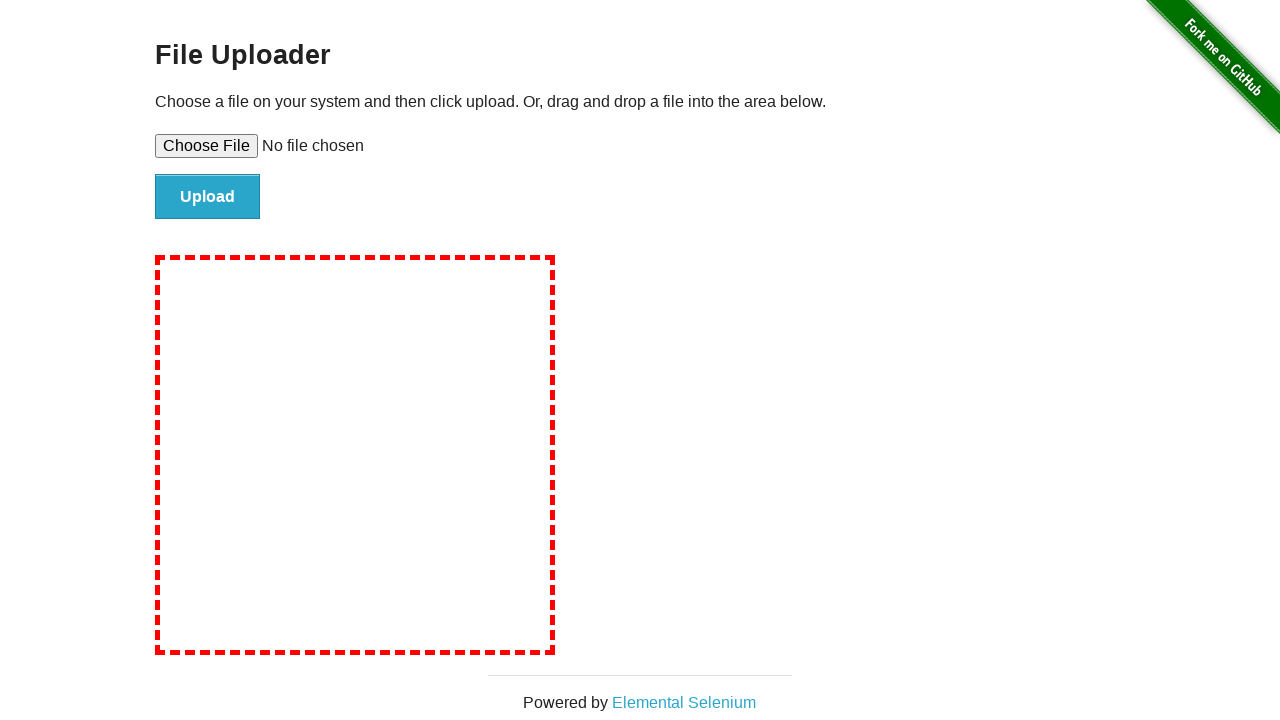

Created temporary test file for upload
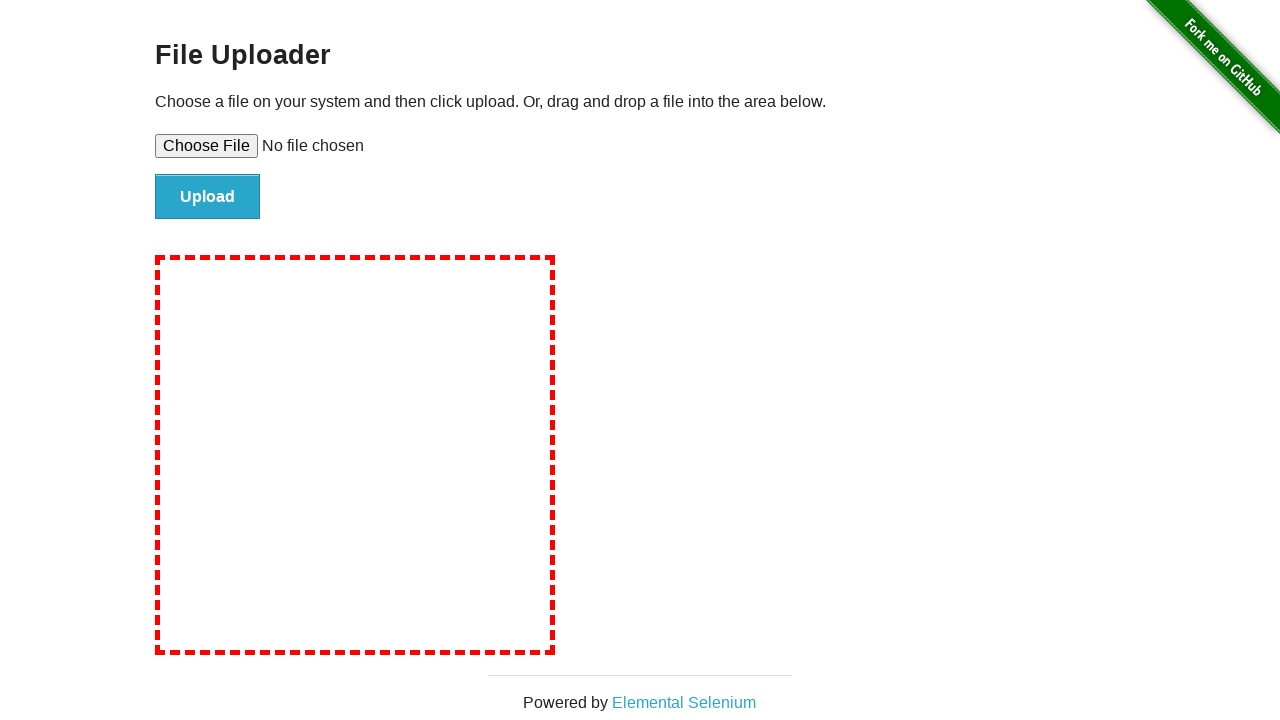

Clicked file upload button and file chooser dialog opened at (640, 146) on #file-upload
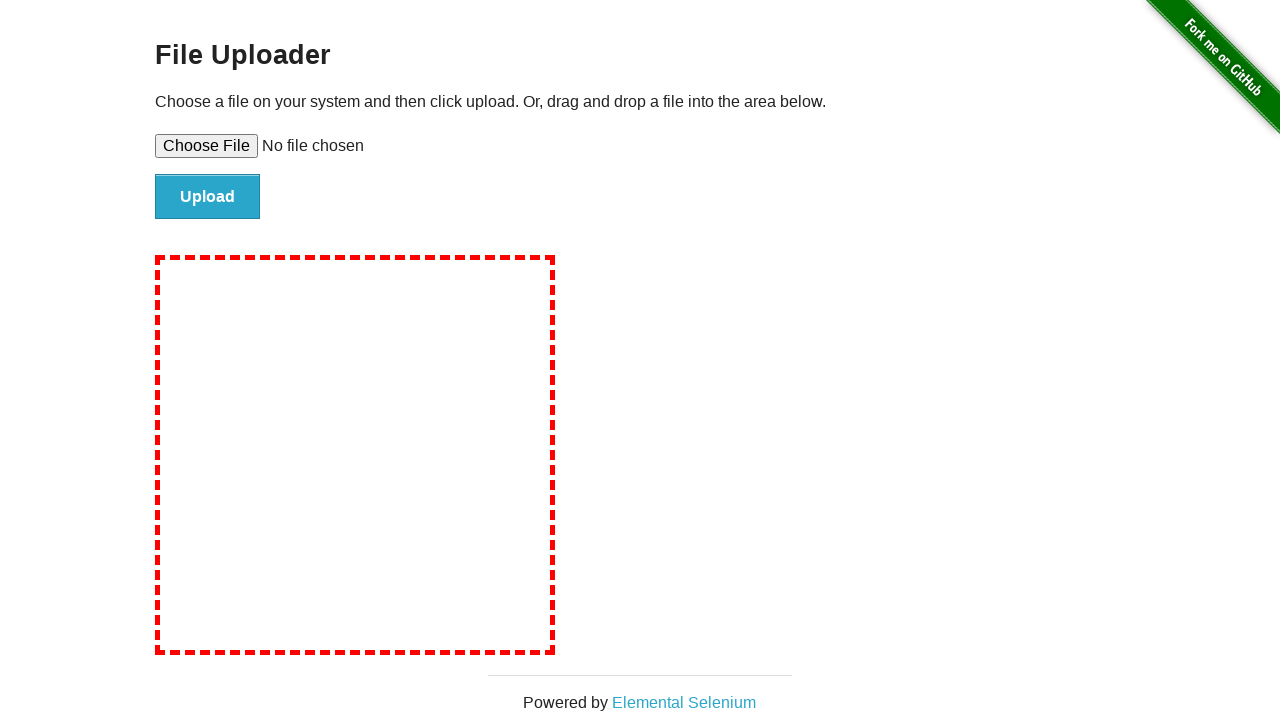

Selected test file in file chooser dialog
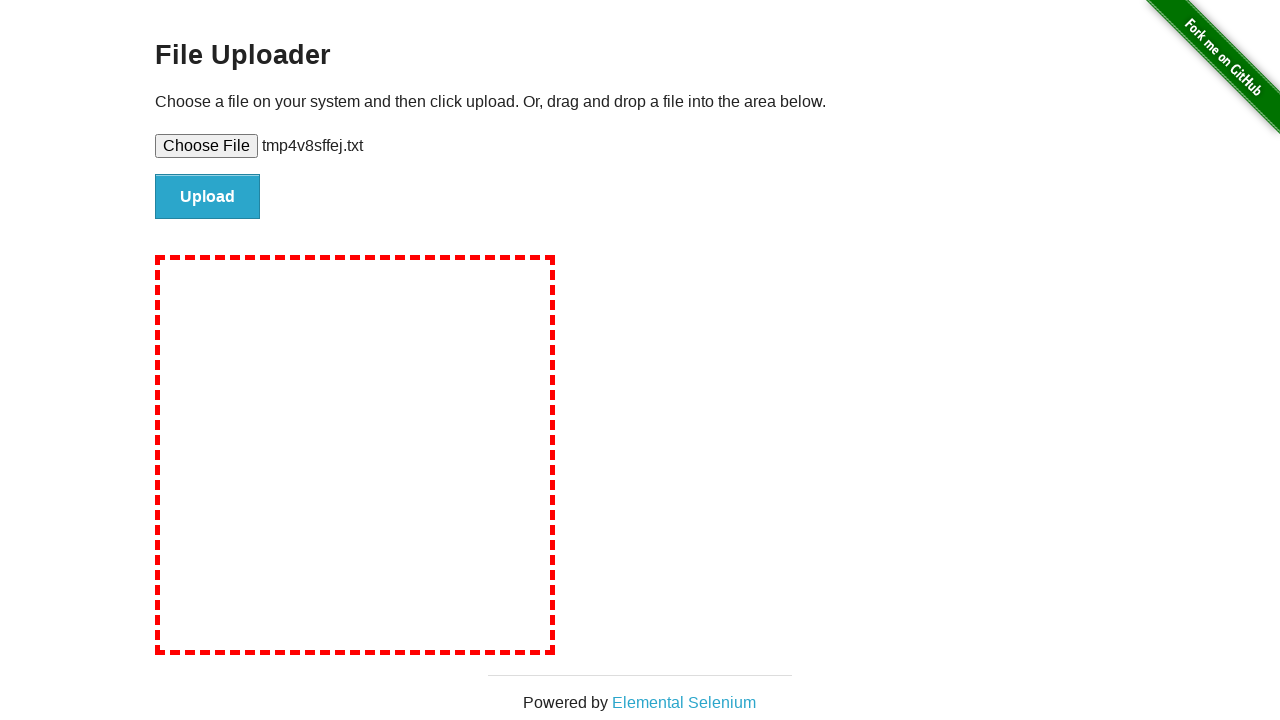

Clicked file submit button to upload file at (208, 197) on #file-submit
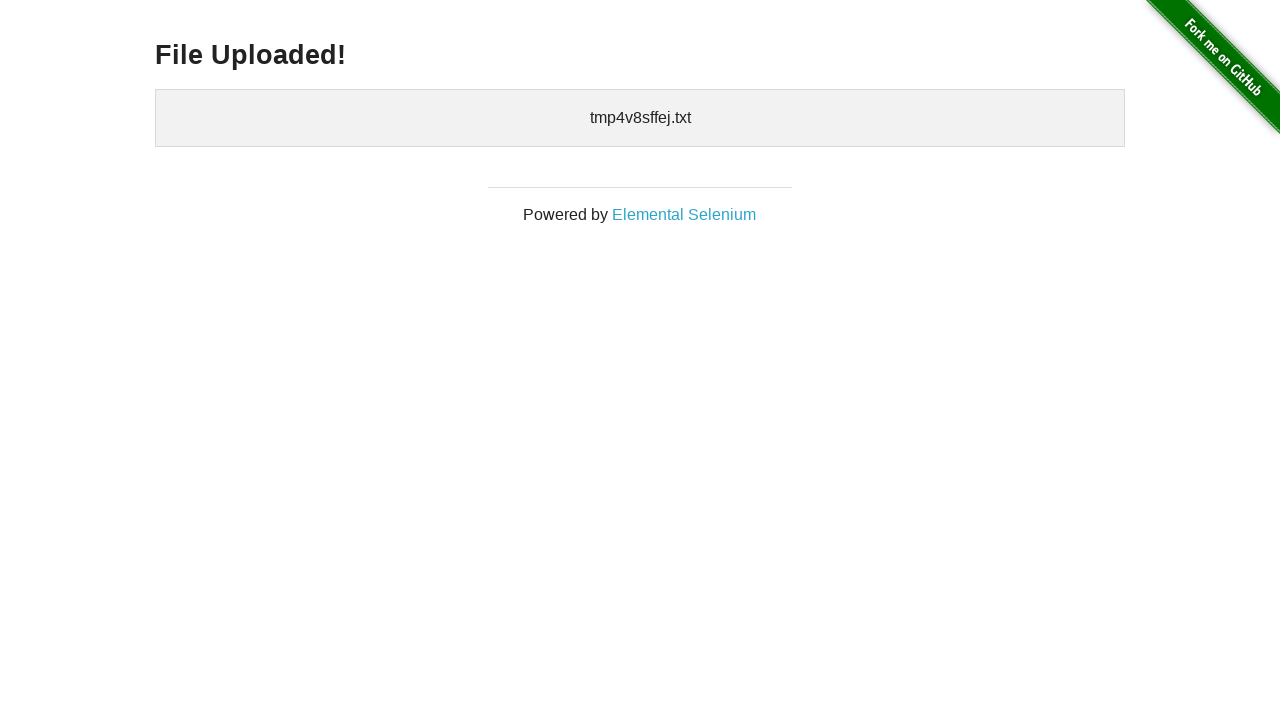

File upload completed and confirmation message appeared
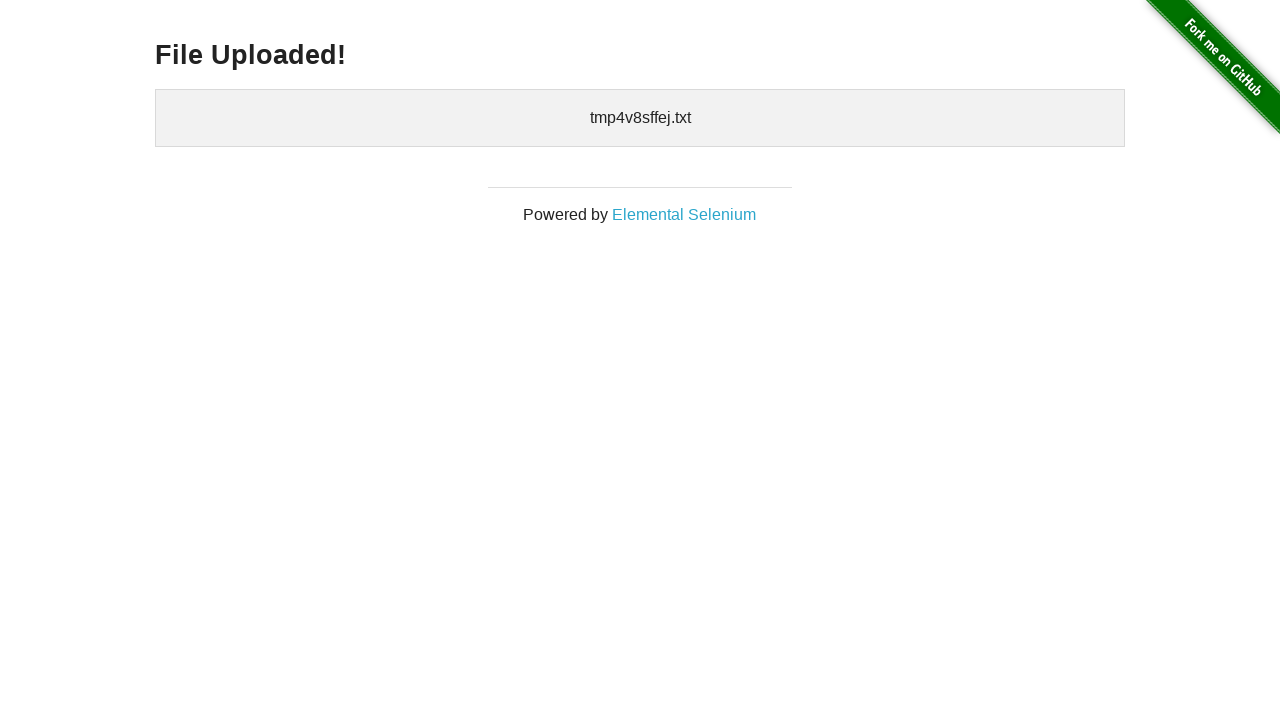

Cleaned up temporary test file
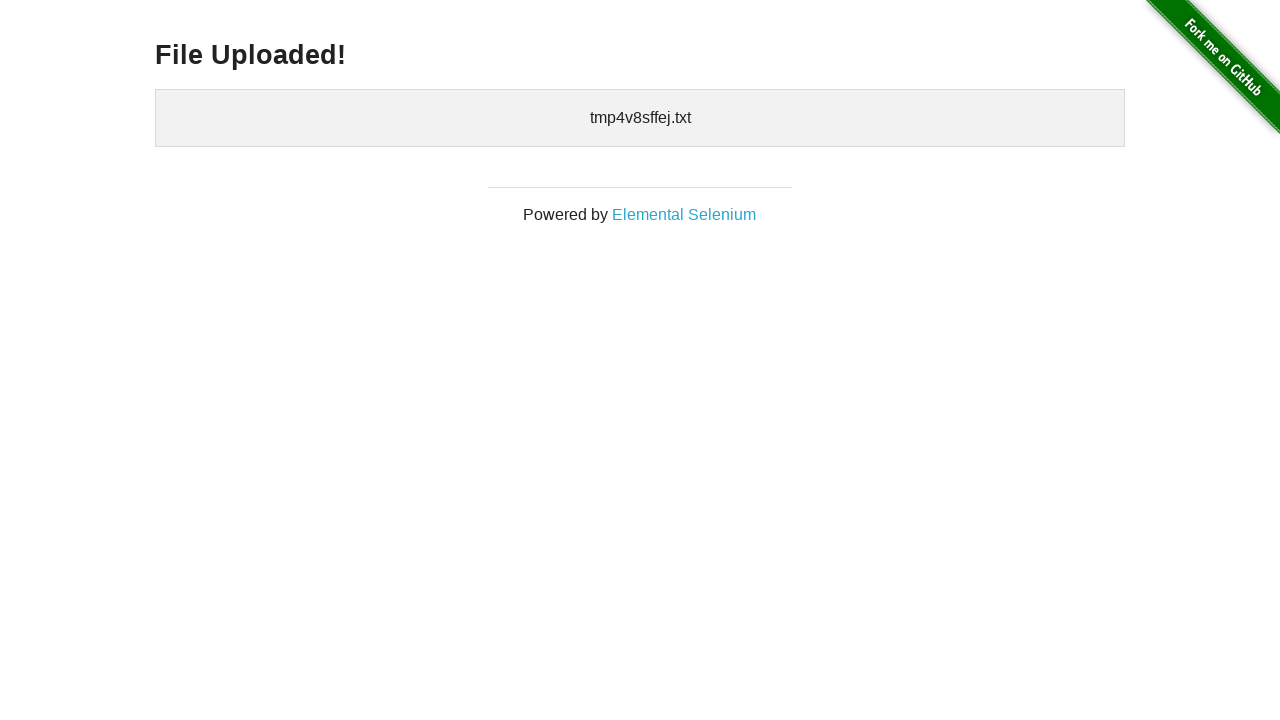

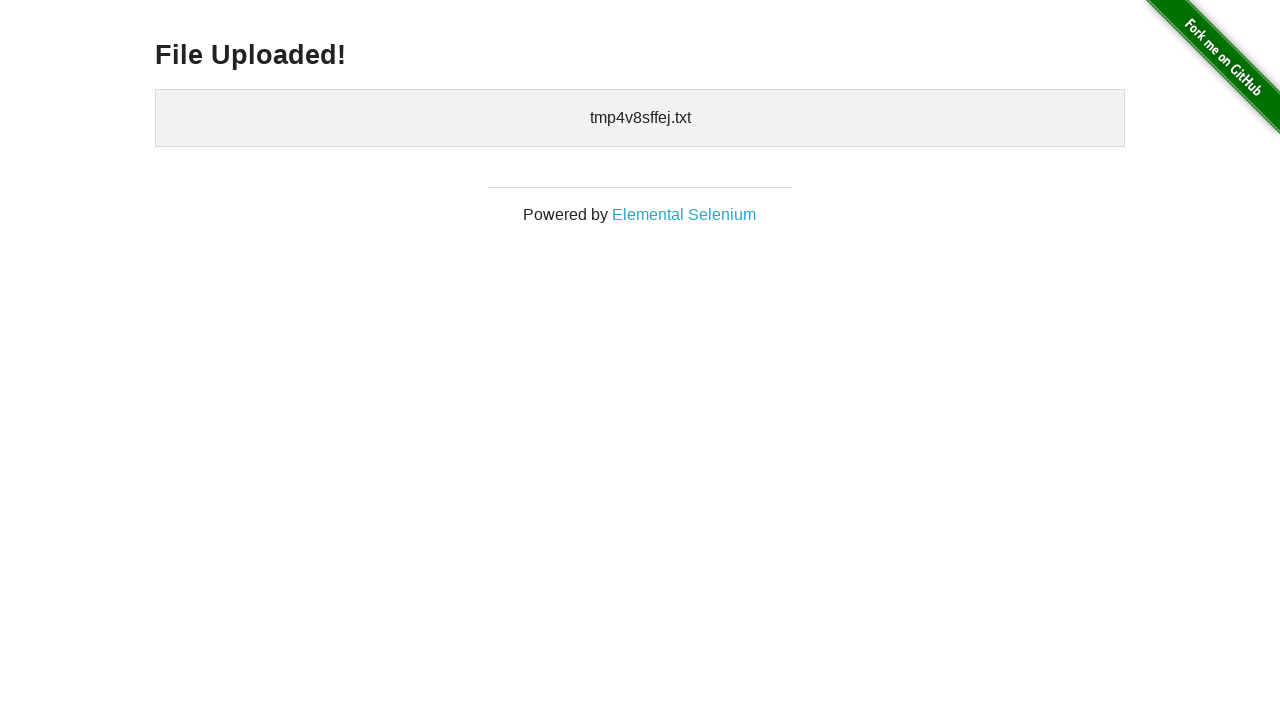